Tests dynamic element creation and deletion by repeatedly clicking the "Add Element" button to create Delete buttons

Starting URL: http://the-internet.herokuapp.com/add_remove_elements/

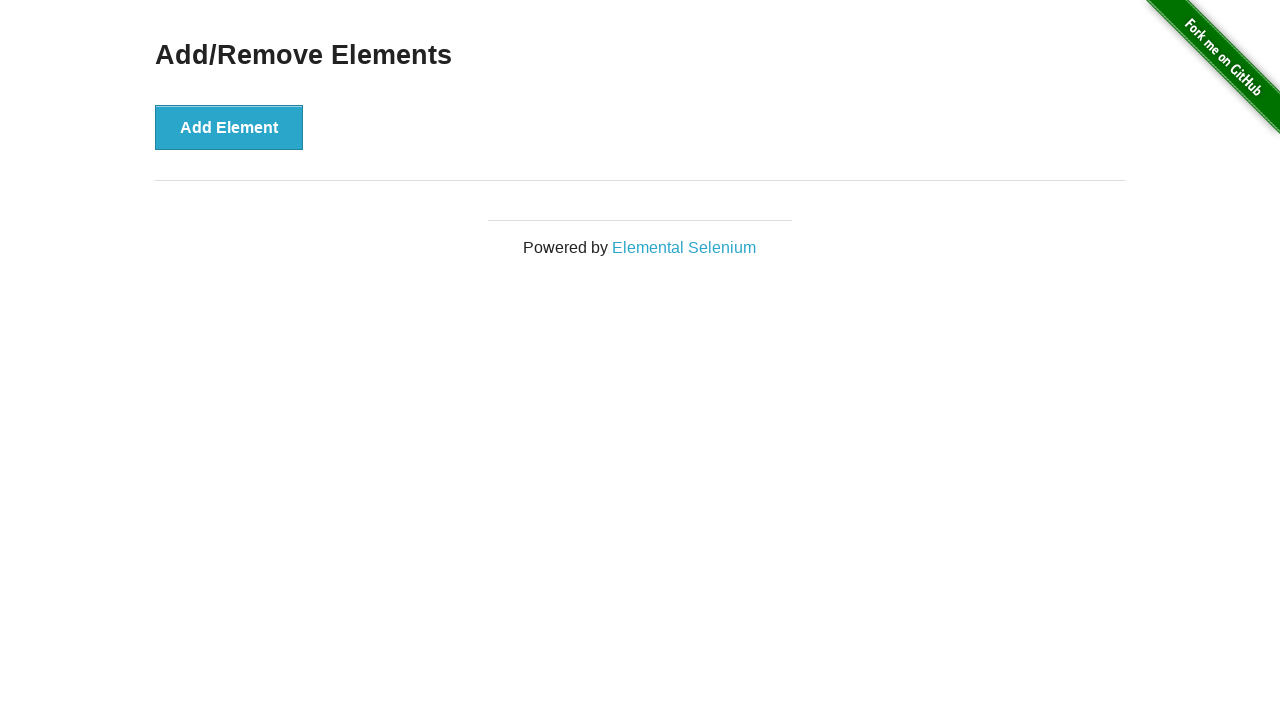

Clicked 'Add Element' button to create a Delete button at (229, 127) on [onclick="addElement()"]
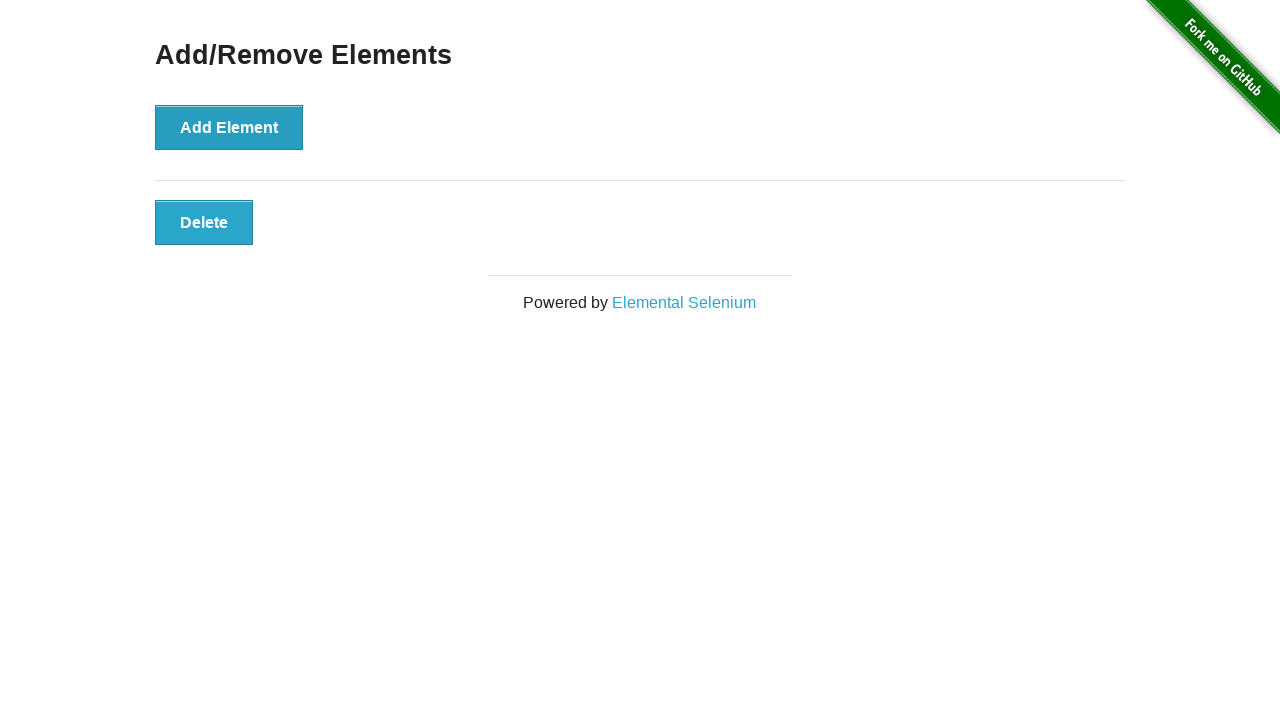

Clicked 'Add Element' button to create a Delete button at (229, 127) on [onclick="addElement()"]
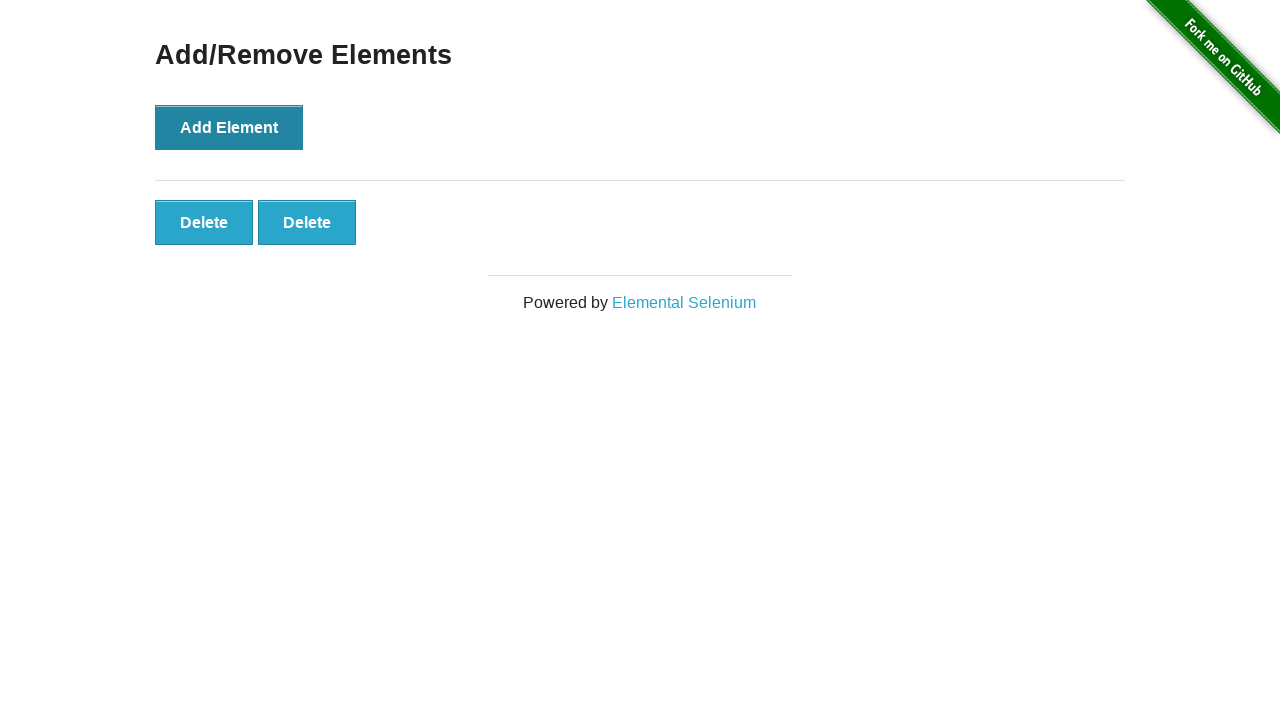

Clicked 'Add Element' button to create a Delete button at (229, 127) on [onclick="addElement()"]
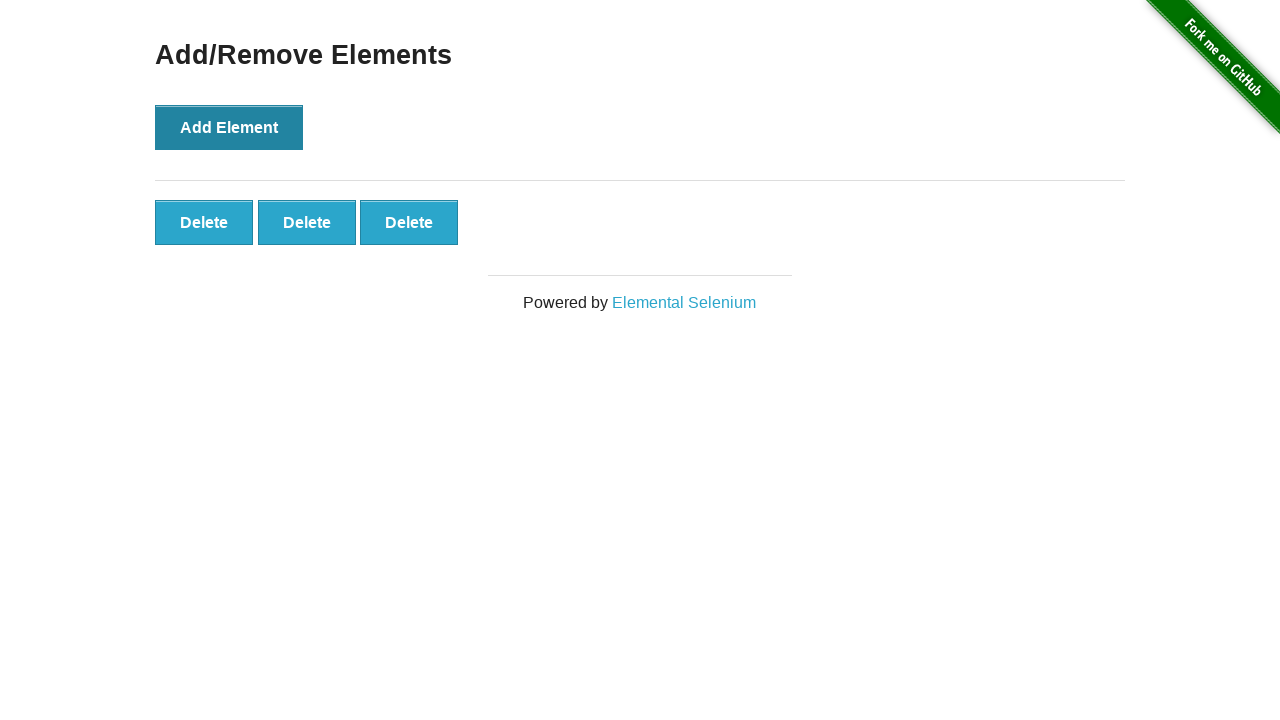

Clicked 'Add Element' button to create a Delete button at (229, 127) on [onclick="addElement()"]
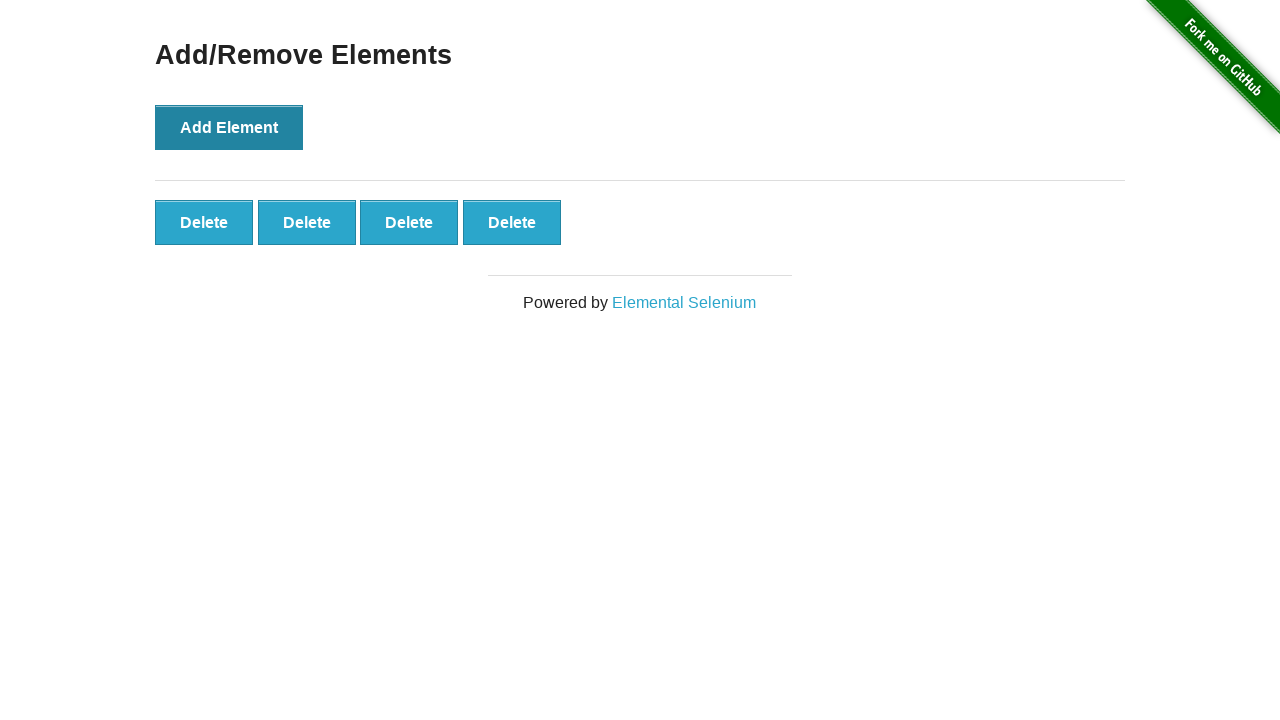

Clicked 'Add Element' button to create a Delete button at (229, 127) on [onclick="addElement()"]
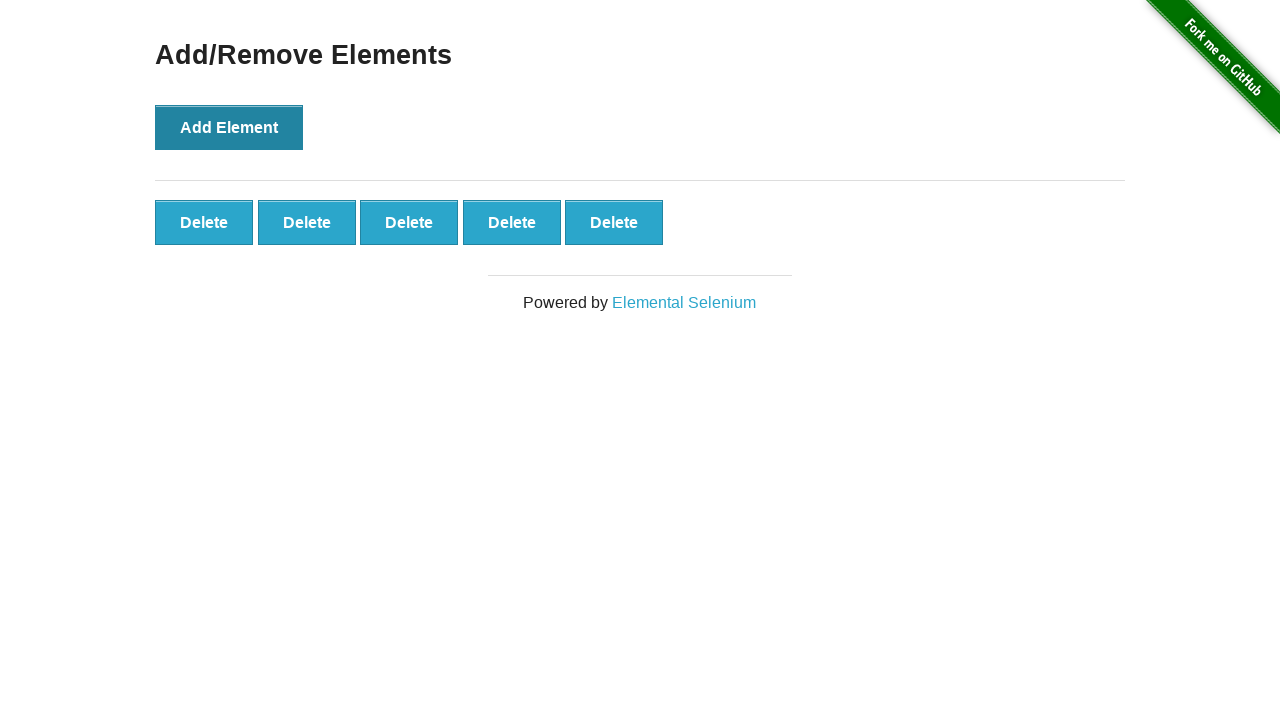

Verified Delete buttons are present on page
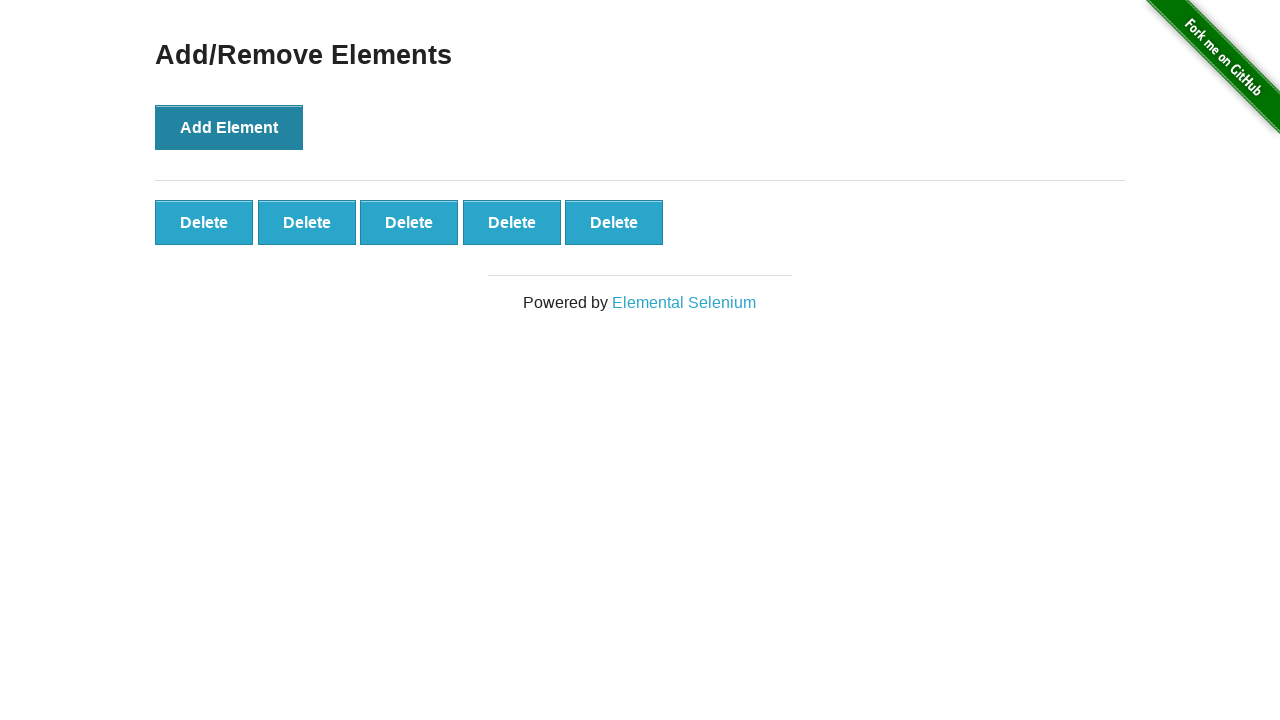

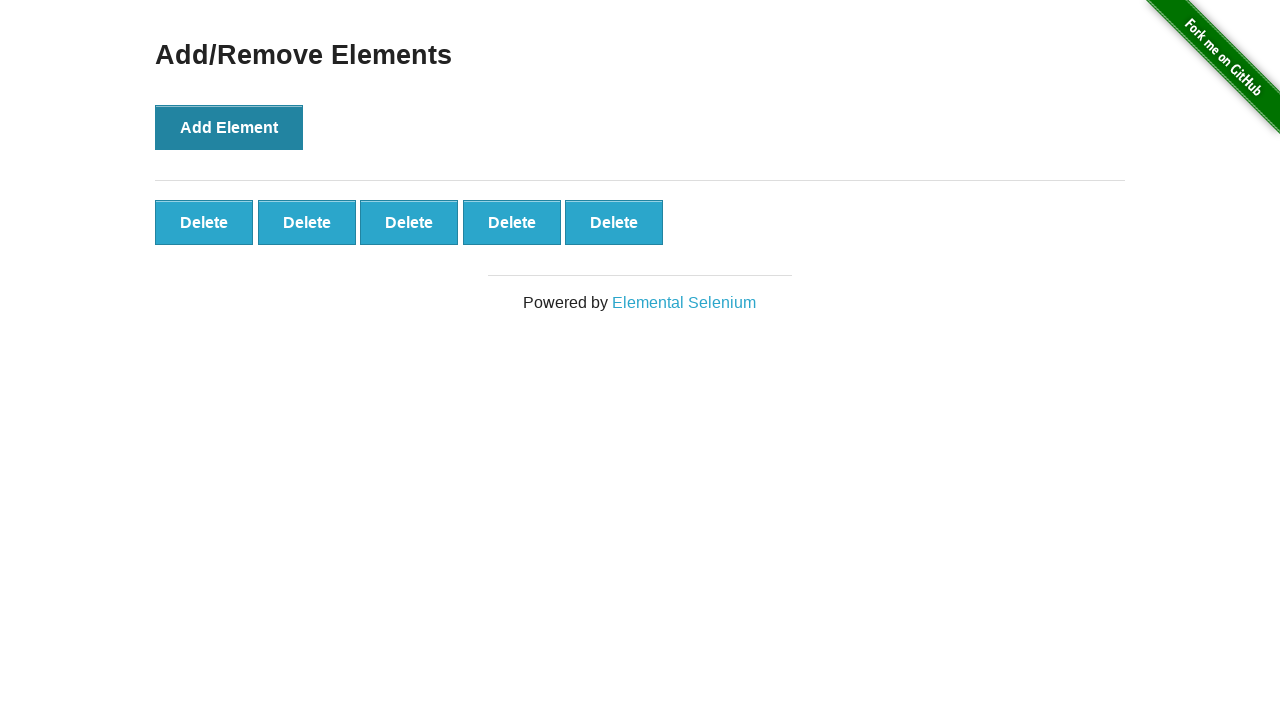